Tests dropdown/select element interactions by selecting options using visible text, index, and value methods on a training page

Starting URL: https://v1.training-support.net/selenium/selects

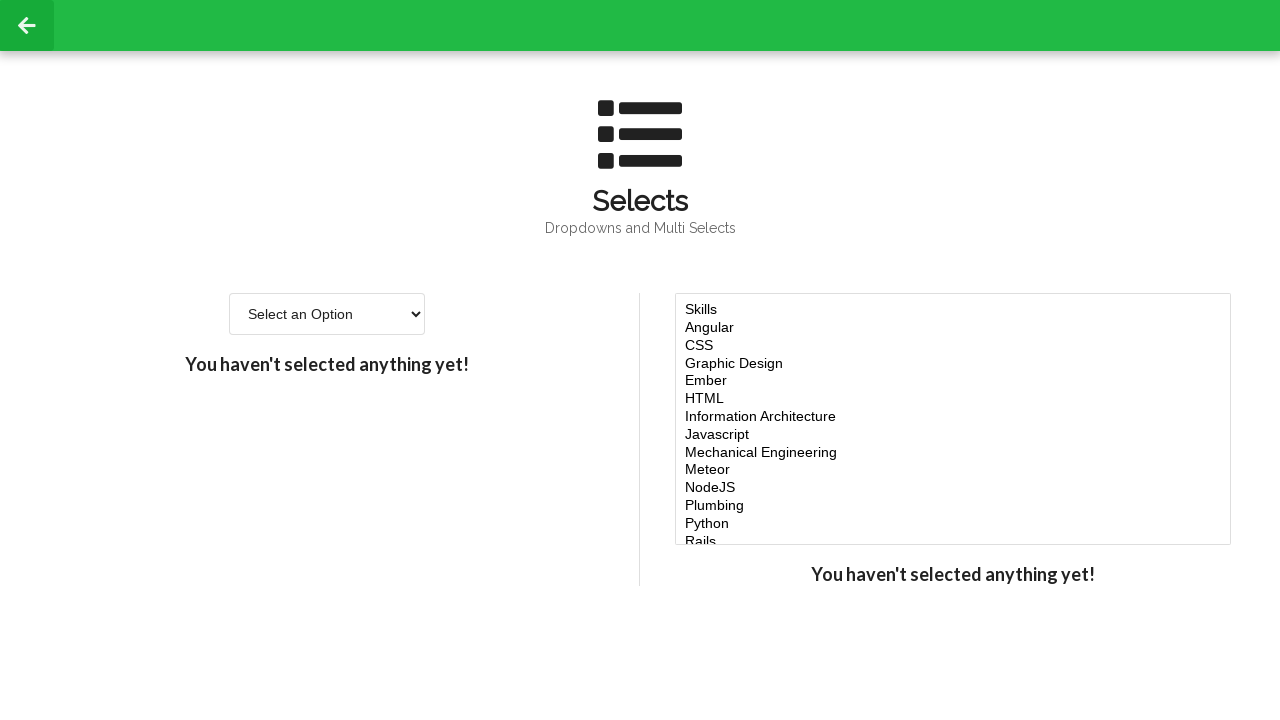

Selected 'Option 2' from dropdown using visible text on #single-select
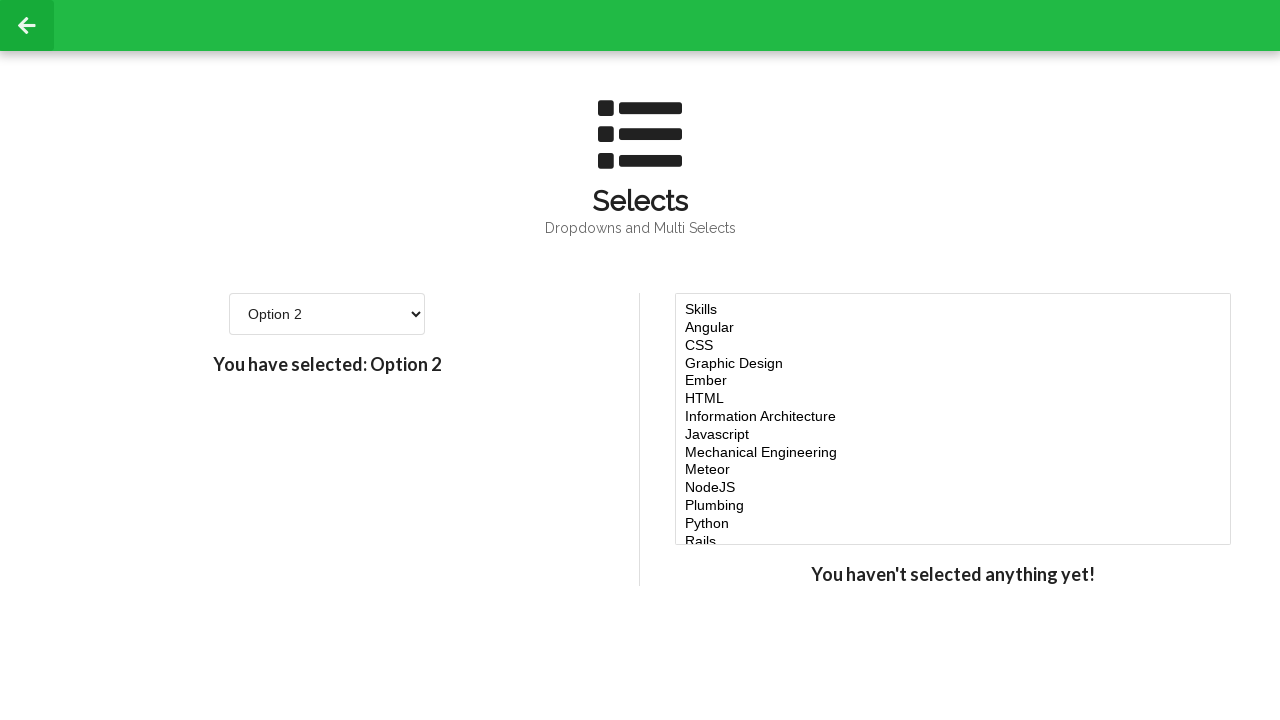

Selected option at index 3 (4th option) from dropdown on #single-select
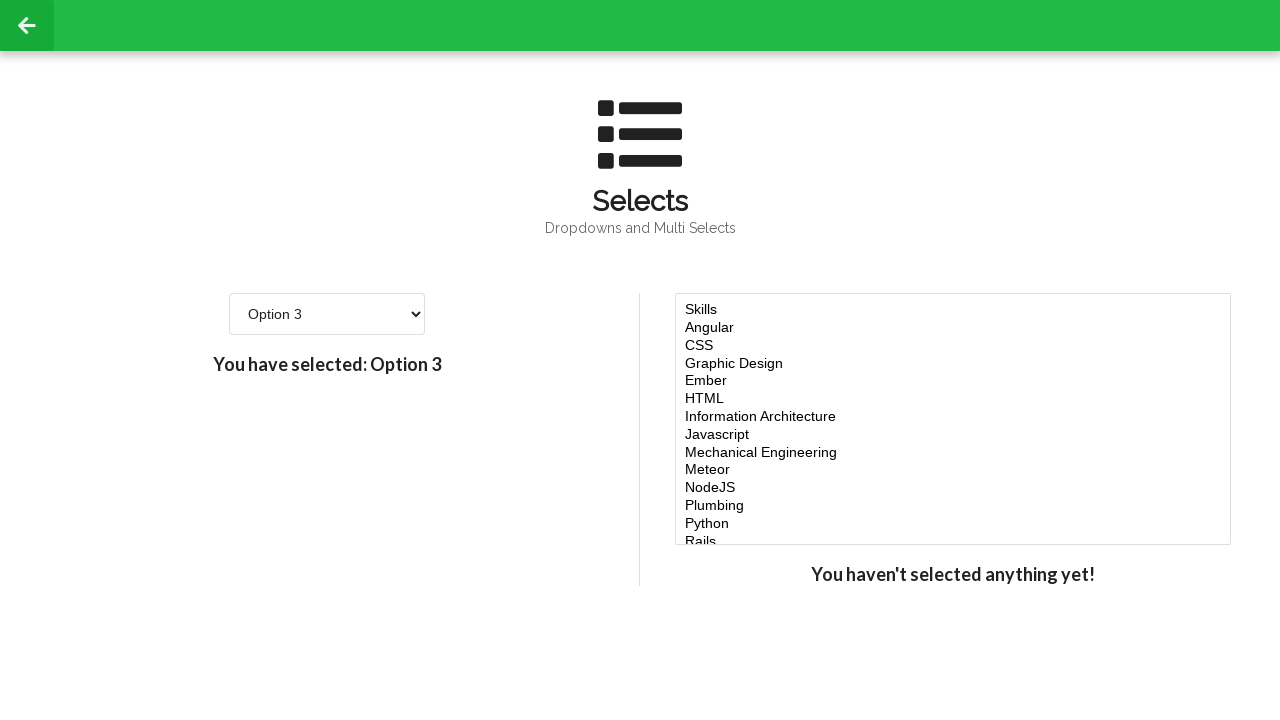

Selected option with value '4' from dropdown on #single-select
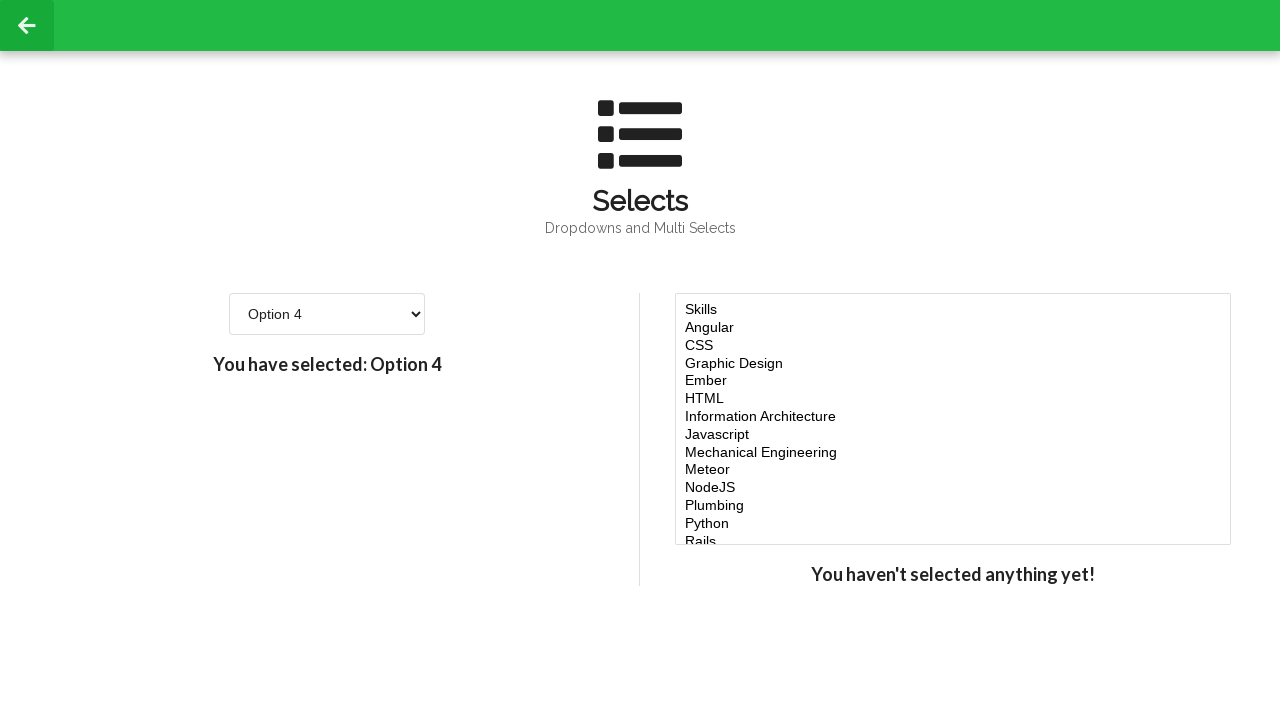

Verified dropdown element is present on page
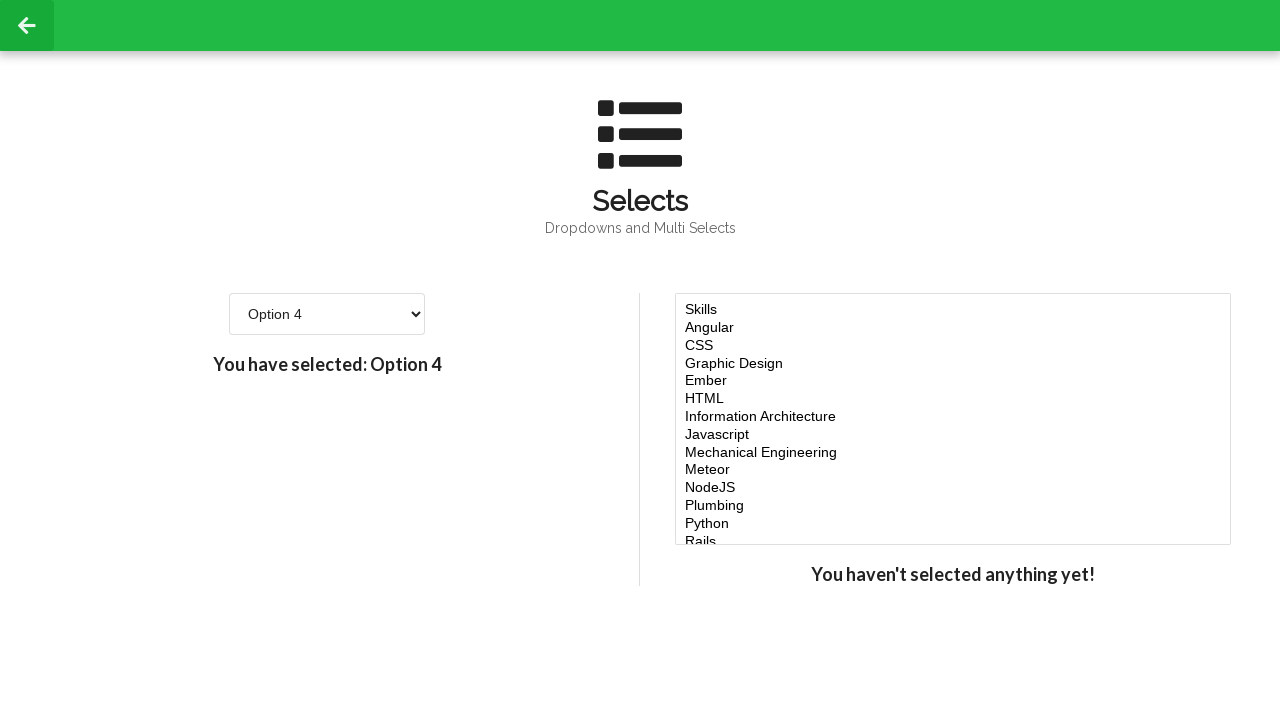

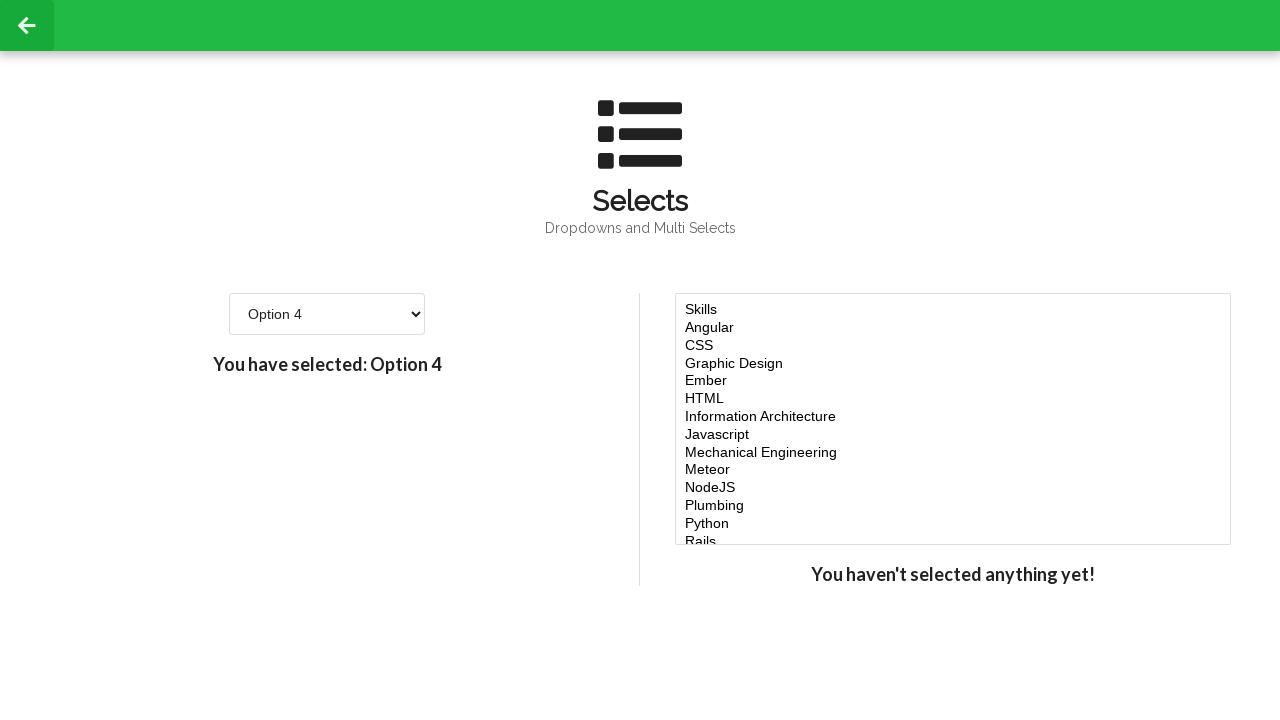